Tests e-commerce site search functionality and add-to-cart feature by searching for products containing "ca", then adding specific items to cart

Starting URL: https://rahulshettyacademy.com/seleniumPractise/#/

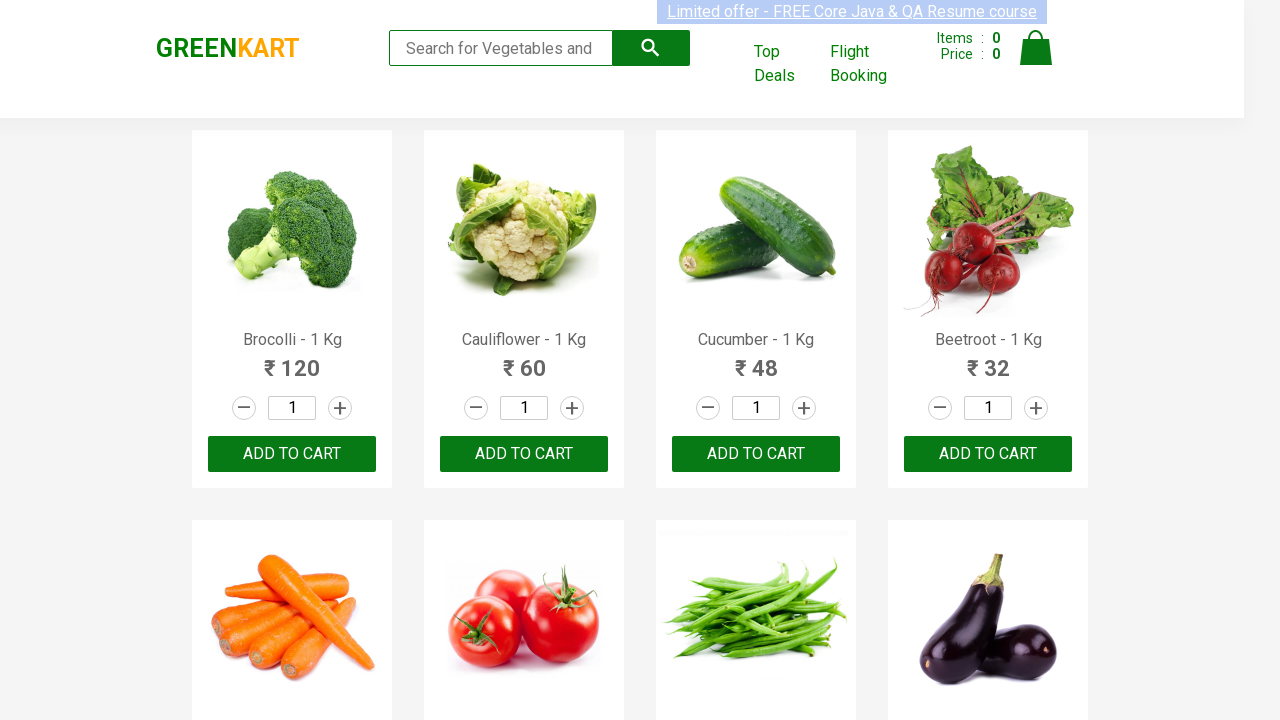

Filled search field with 'ca' to find products on .search-keyword
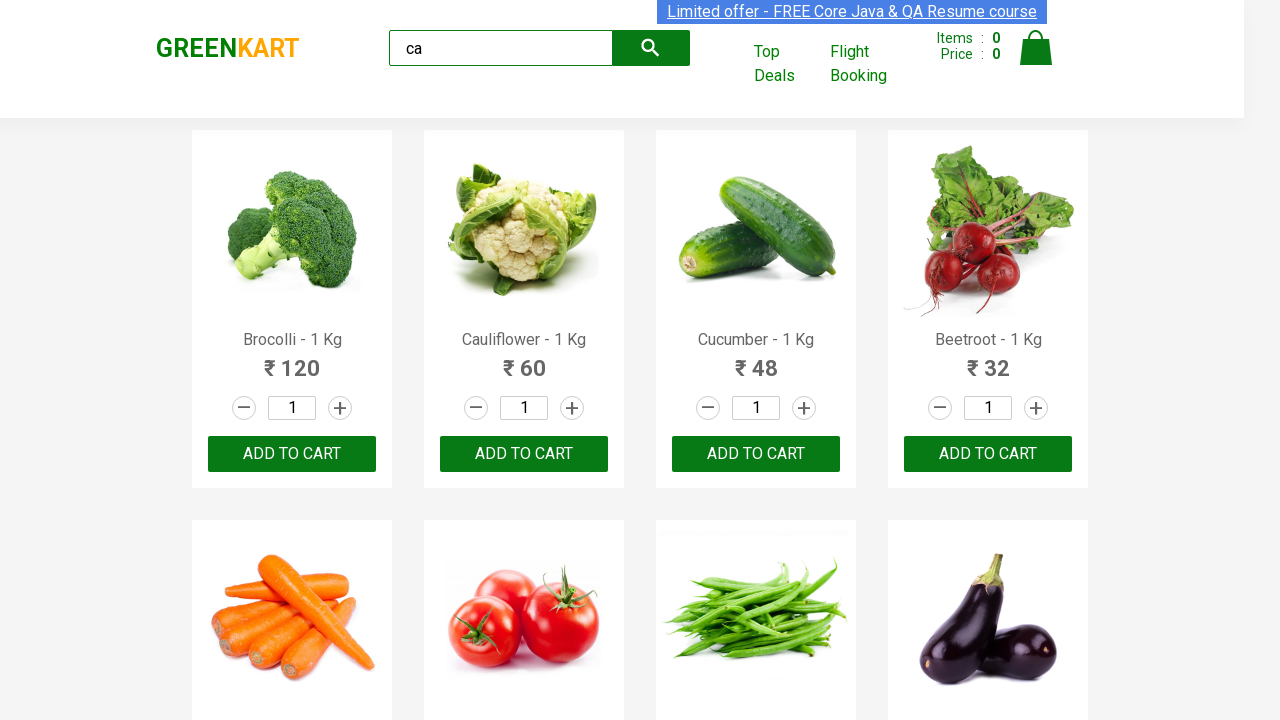

Waited 2 seconds for search results to filter
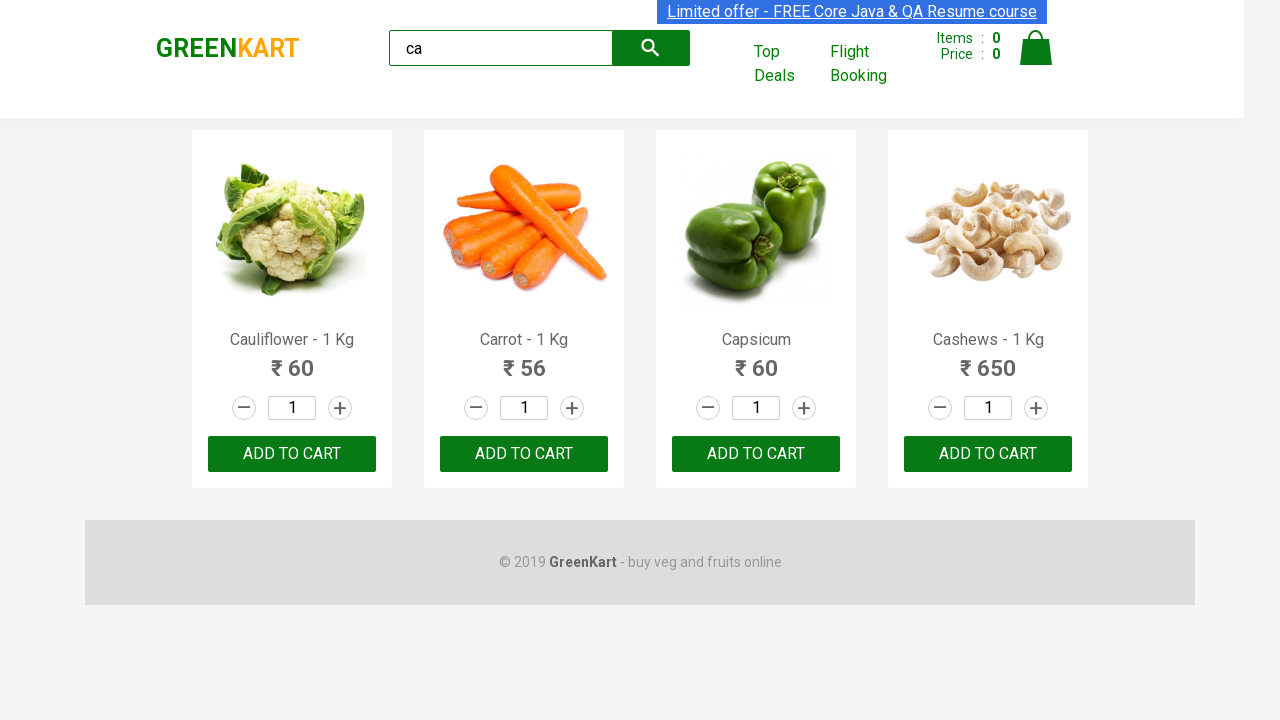

Waited for product elements to be visible
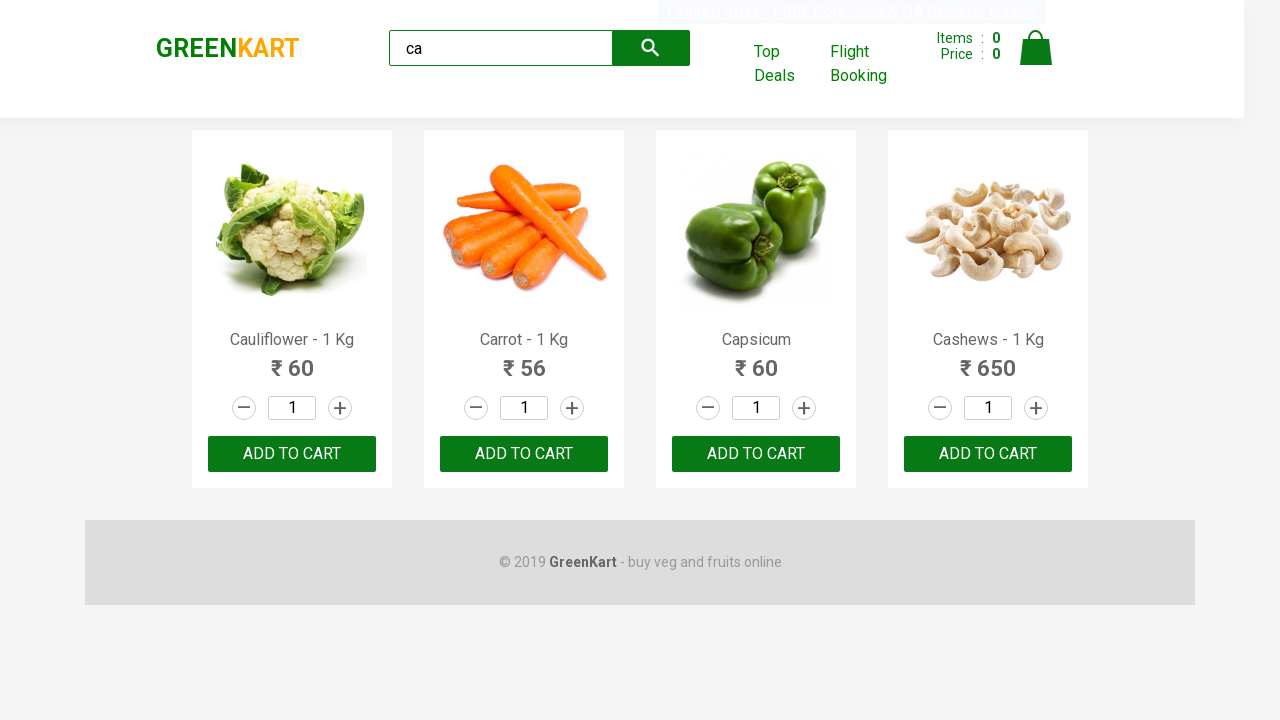

Clicked ADD TO CART button for the 4th product at (988, 454) on .products .product >> nth=3 >> text=ADD TO CART
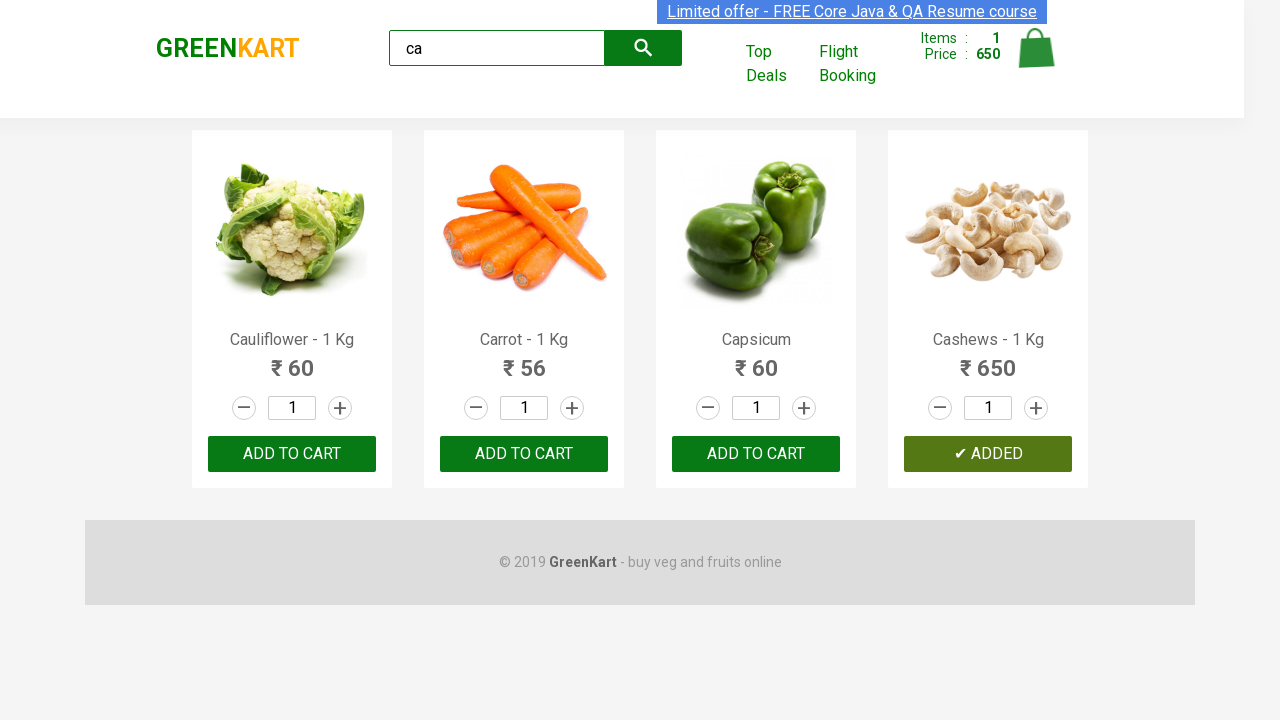

Retrieved all product elements from the page
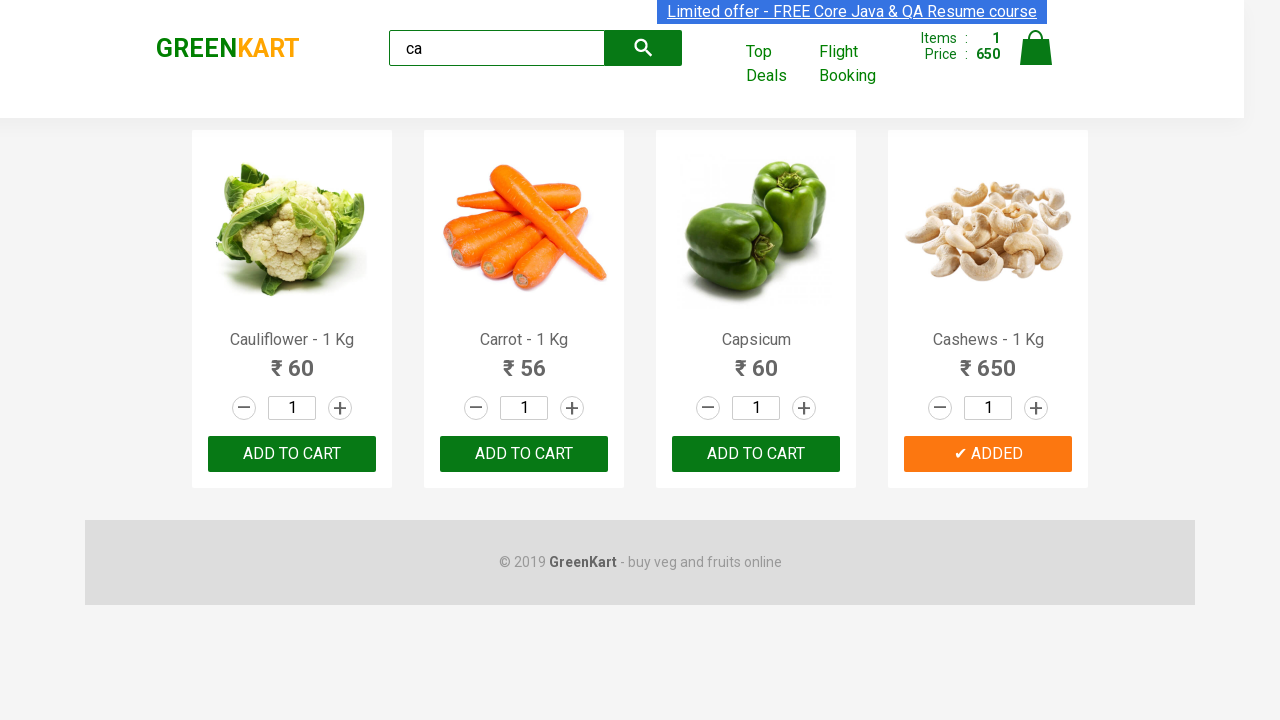

Retrieved product name: Cauliflower - 1 Kg
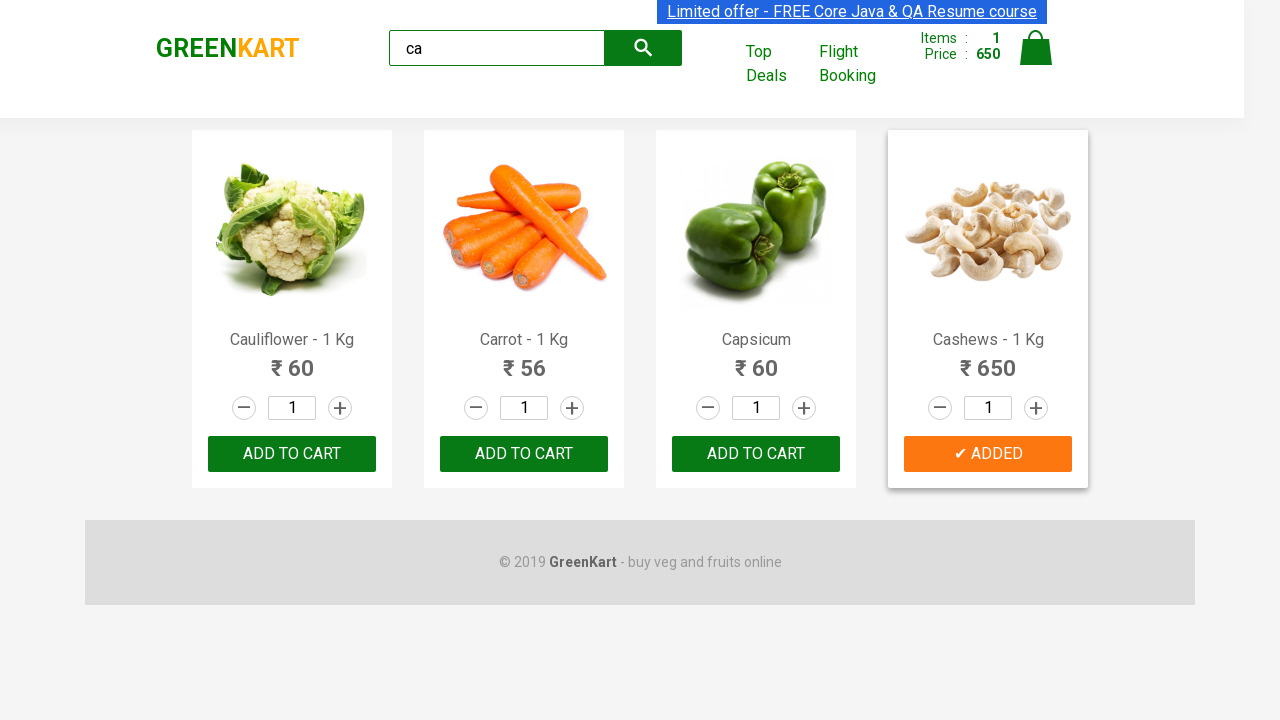

Retrieved product name: Carrot - 1 Kg
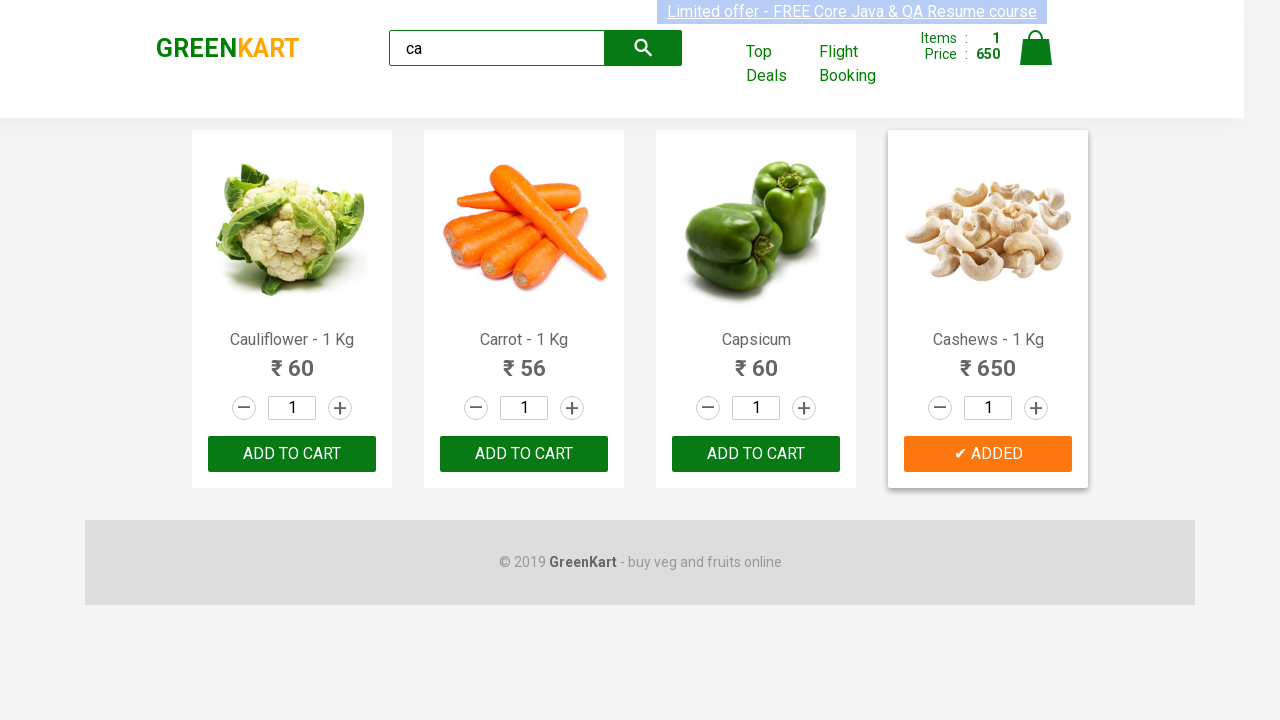

Retrieved product name: Capsicum
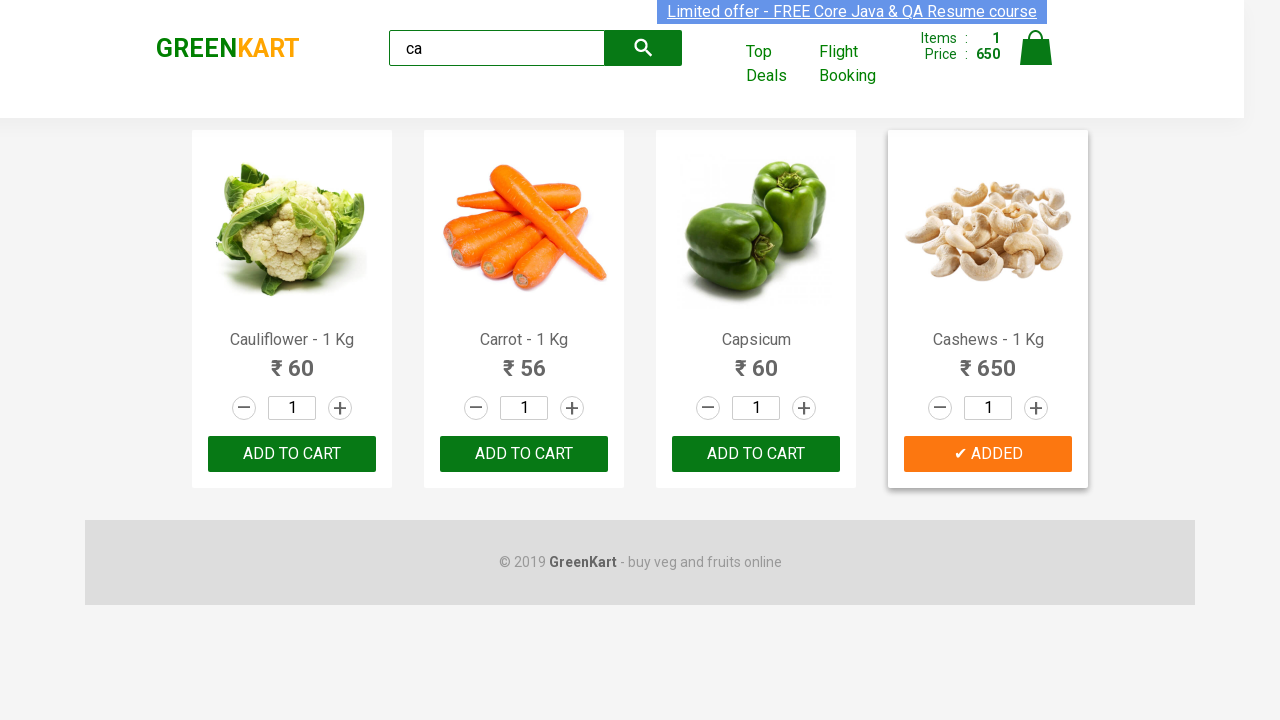

Retrieved product name: Cashews - 1 Kg
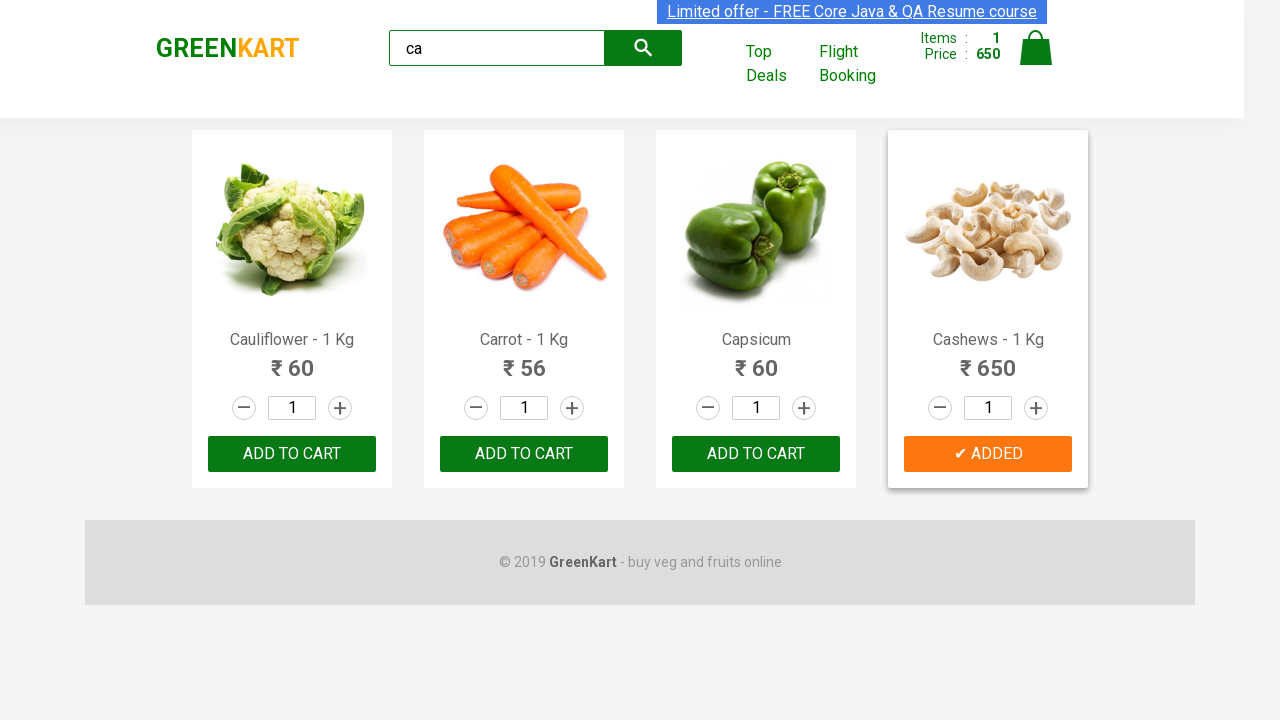

Clicked ADD TO CART button for Cashews product at (988, 454) on .products .product >> nth=3 >> button
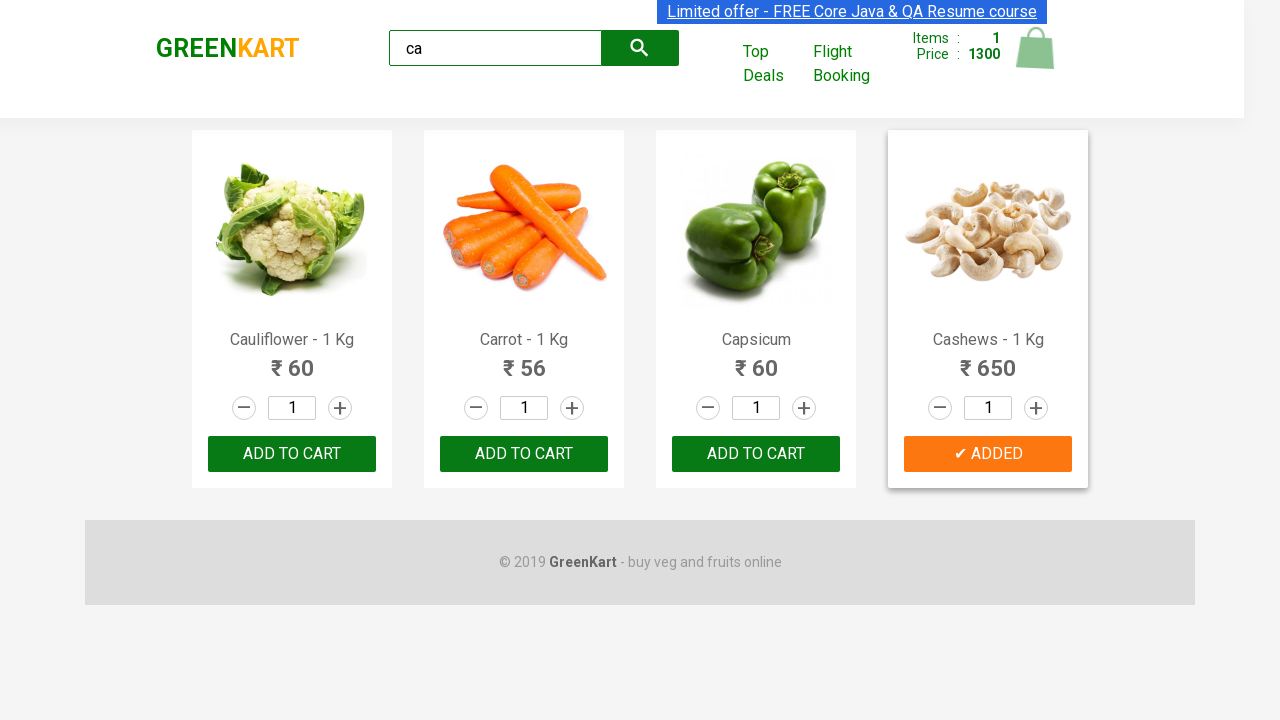

Verified GREENKART brand text is displayed on the page
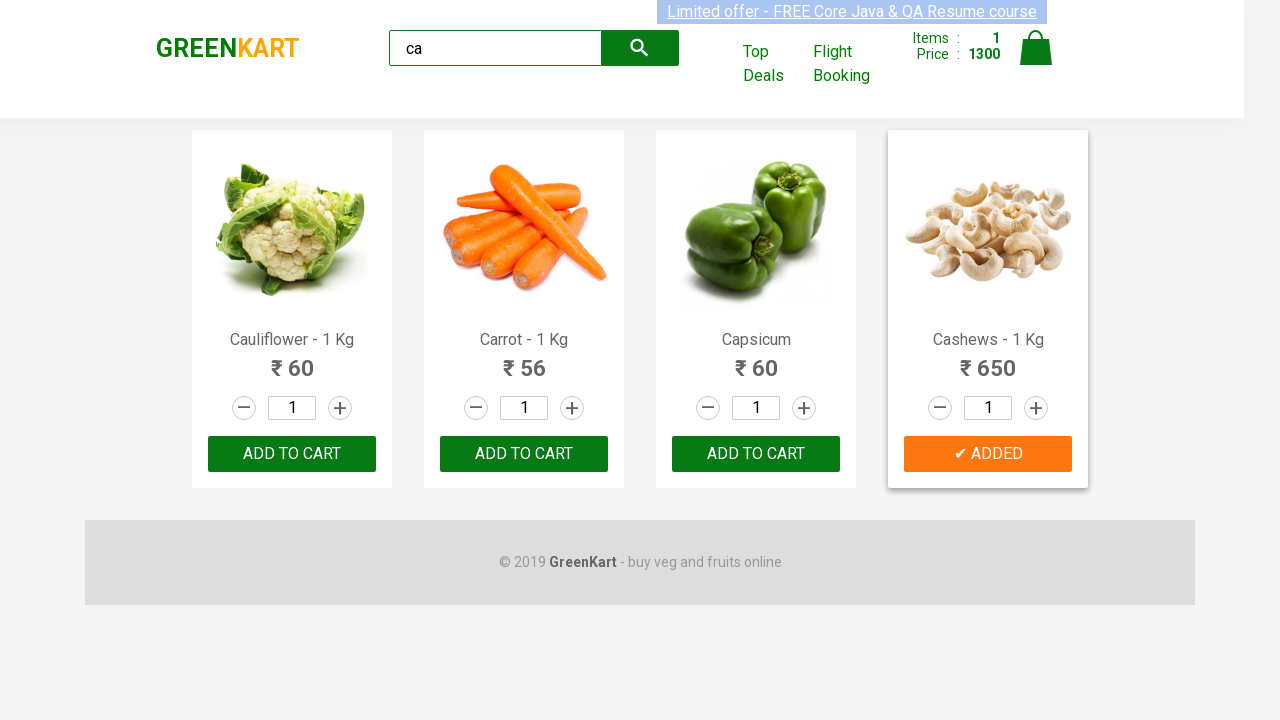

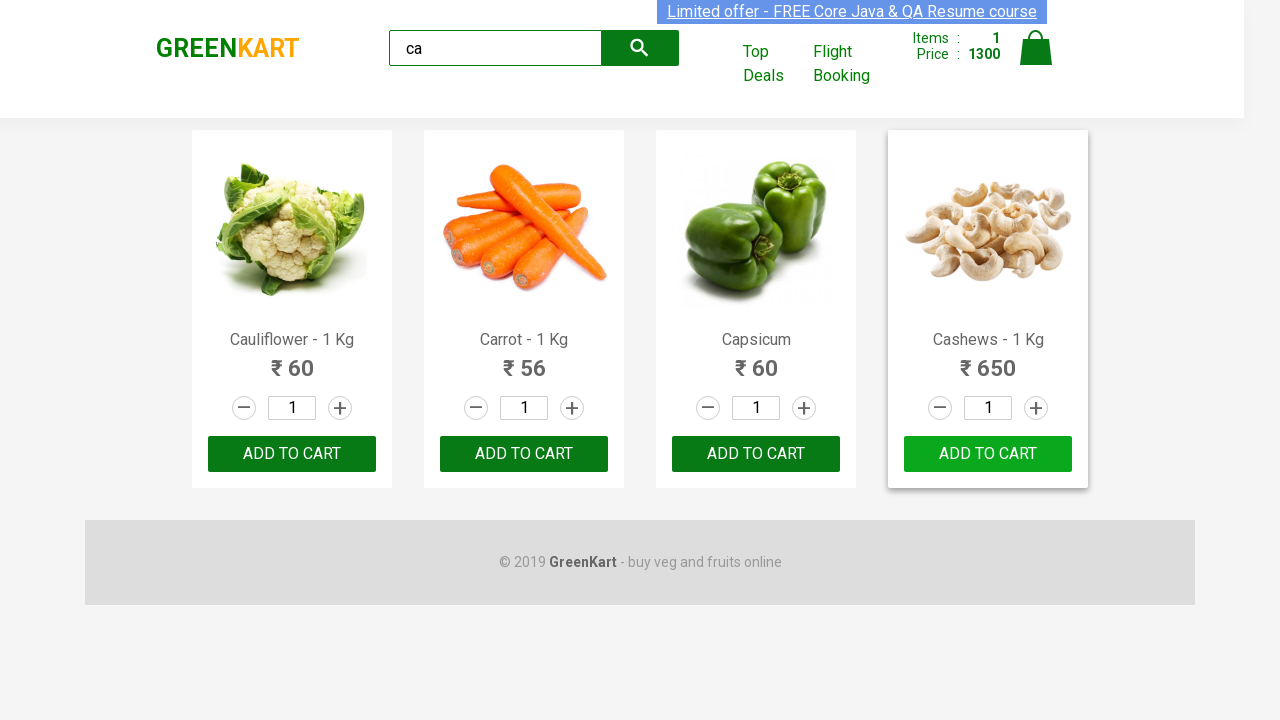